Tests window handling by navigating to a Windows demo page and clicking a button that opens a new tab/window

Starting URL: http://demo.automationtesting.in/Windows.html

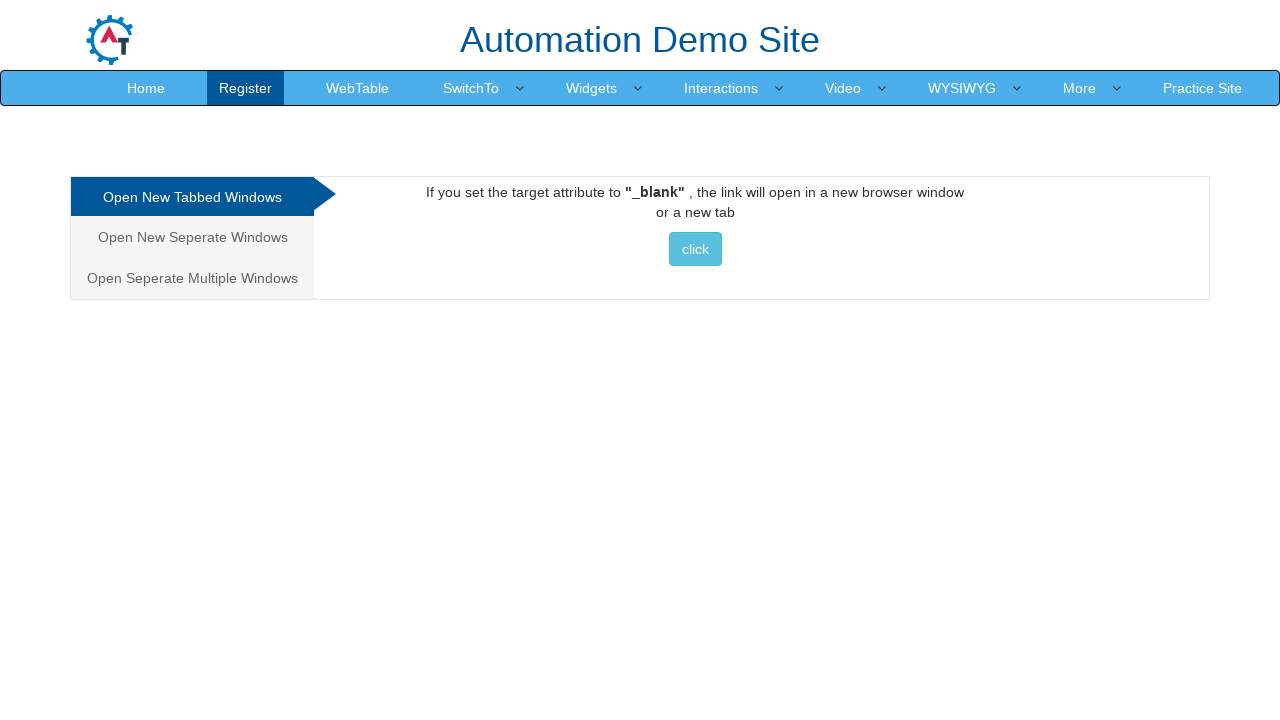

Navigated to Windows demo page
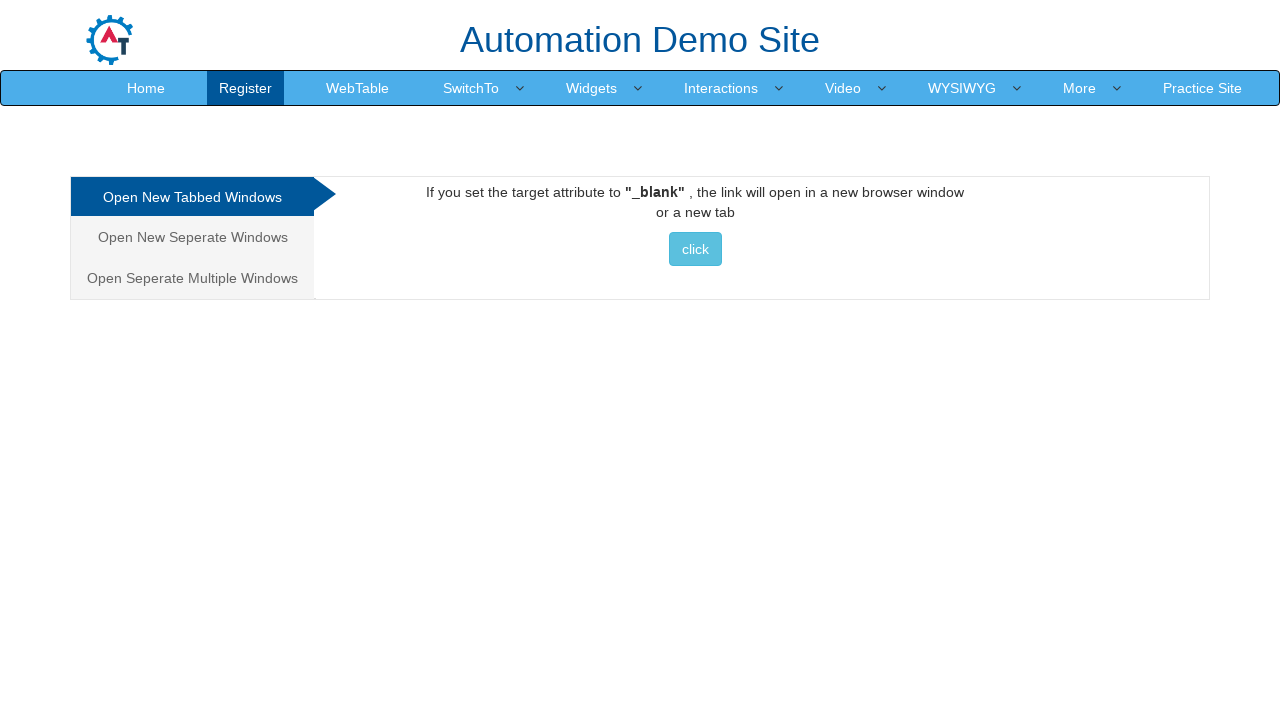

Clicked button to open new tab/window at (695, 249) on xpath=//*[@id='Tabbed']/a/button
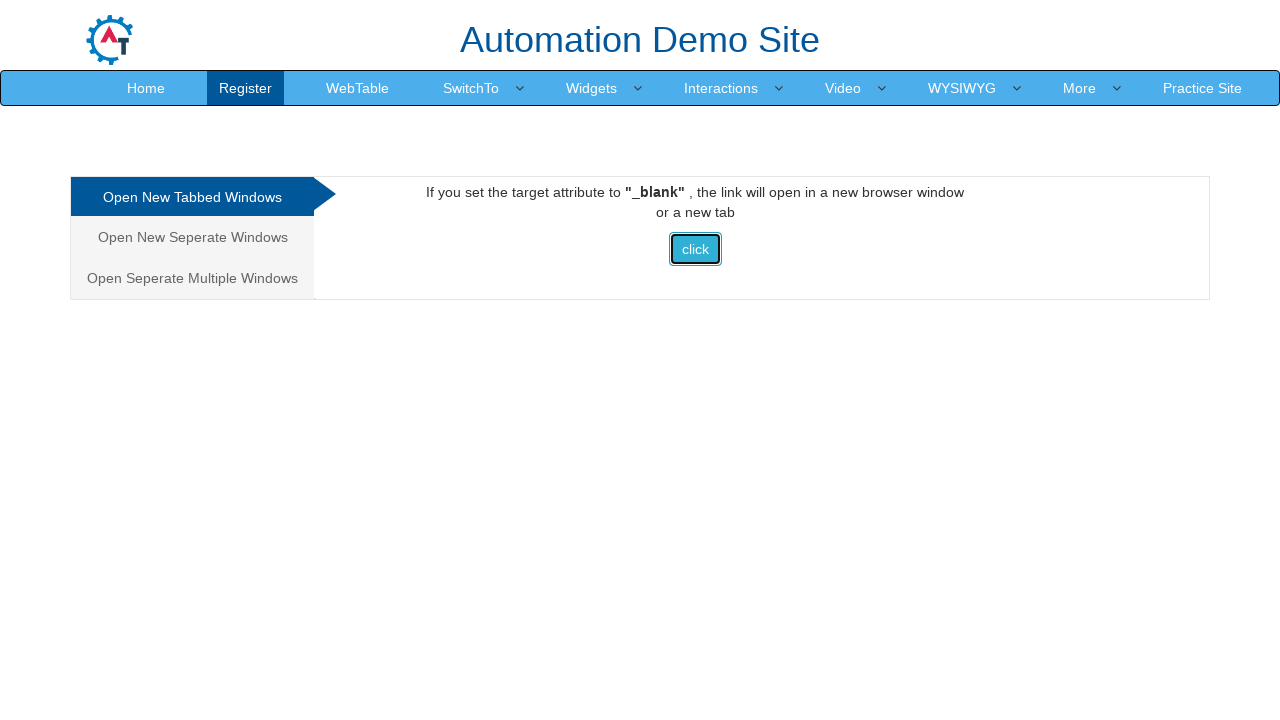

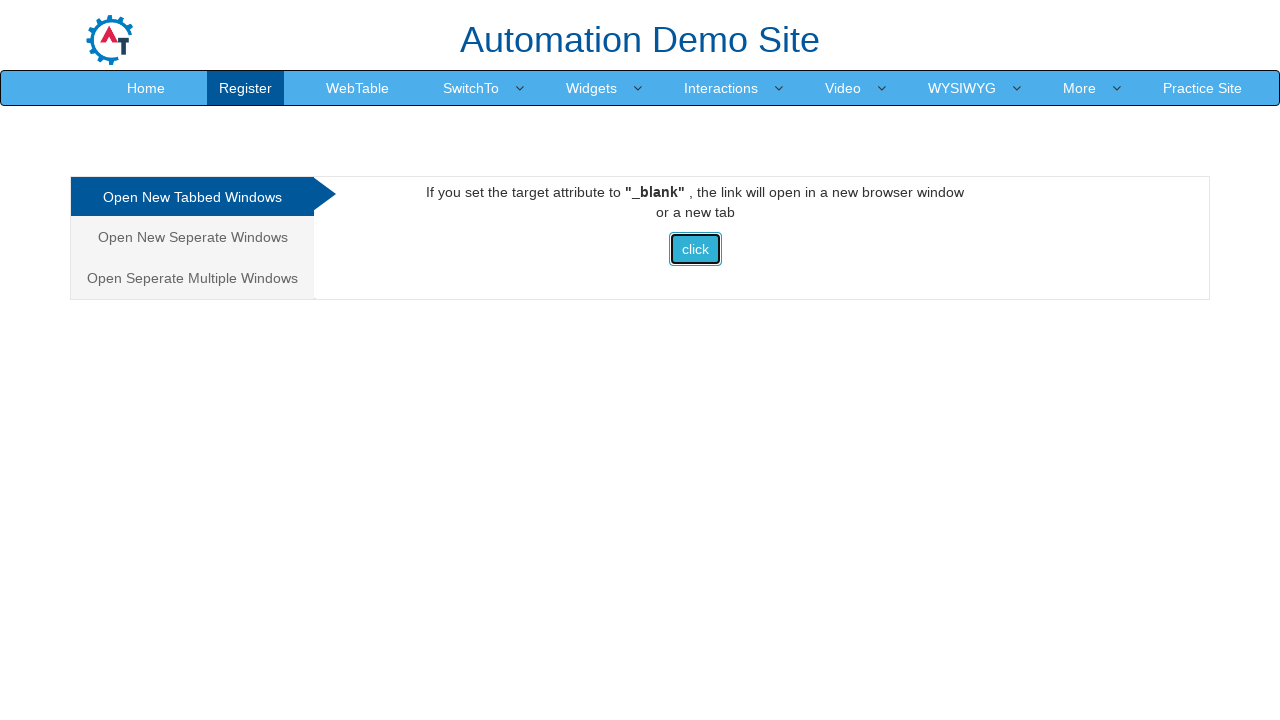